Tests alert and confirmation dialog handling by triggering different types of popups and interacting with them

Starting URL: https://rahulshettyacademy.com/AutomationPractice/

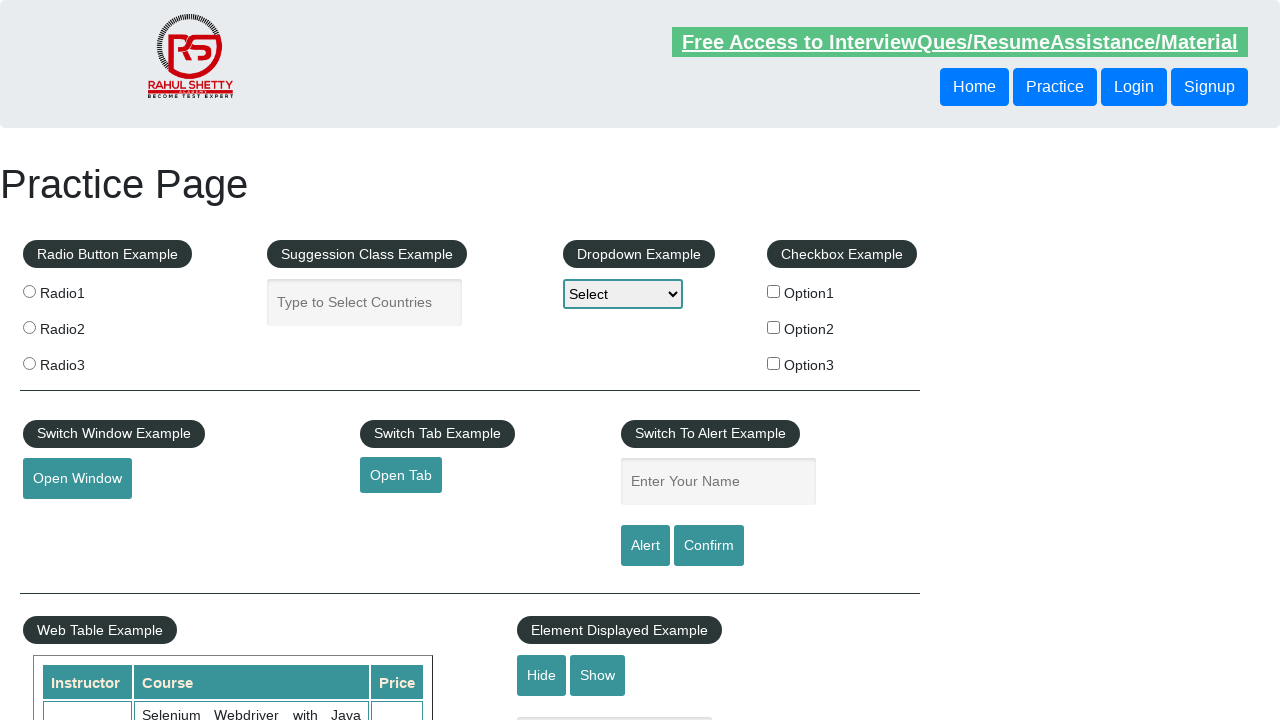

Entered 'Rahul' in the name text field on #name
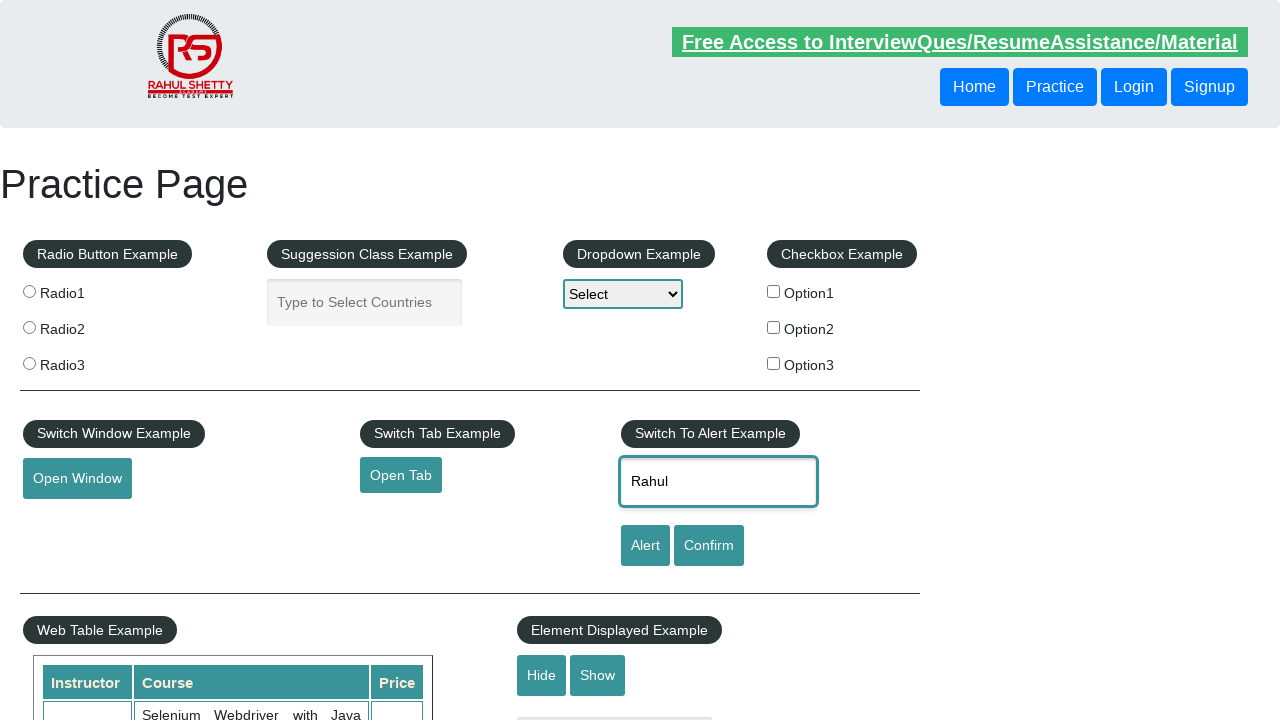

Clicked alert button to trigger alert dialog at (645, 546) on [id='alertbtn']
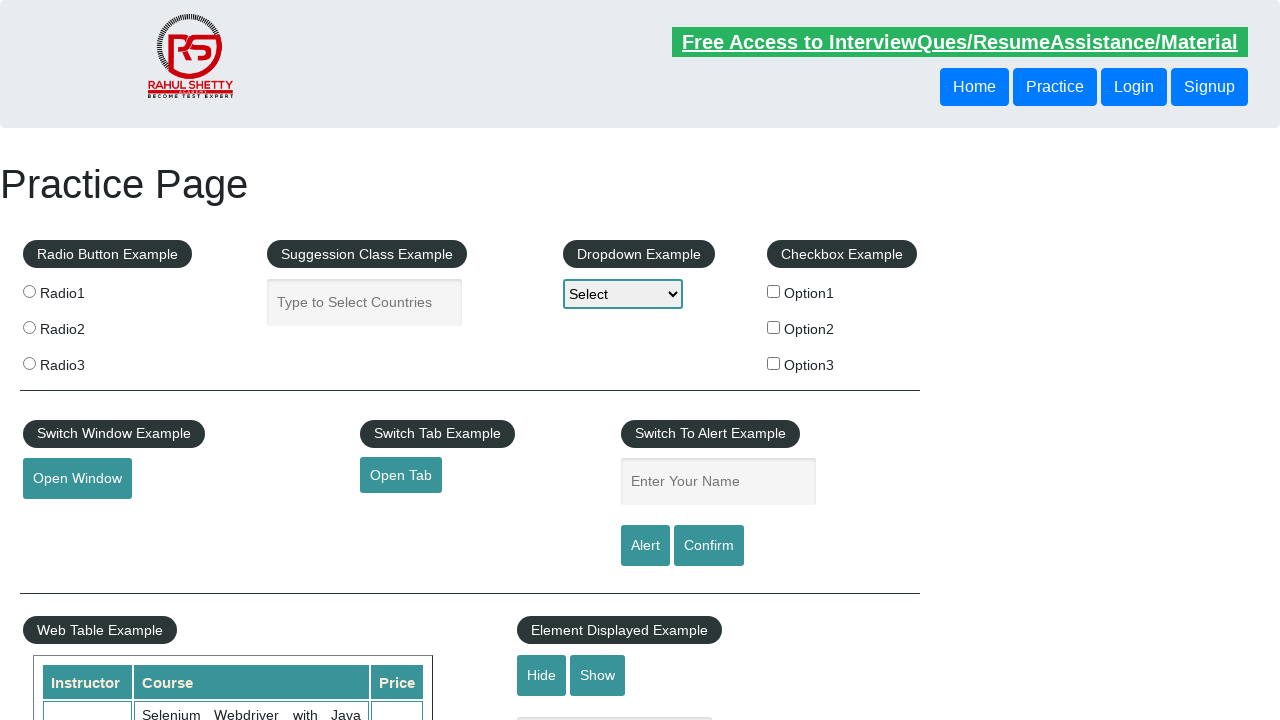

Accepted the alert dialog
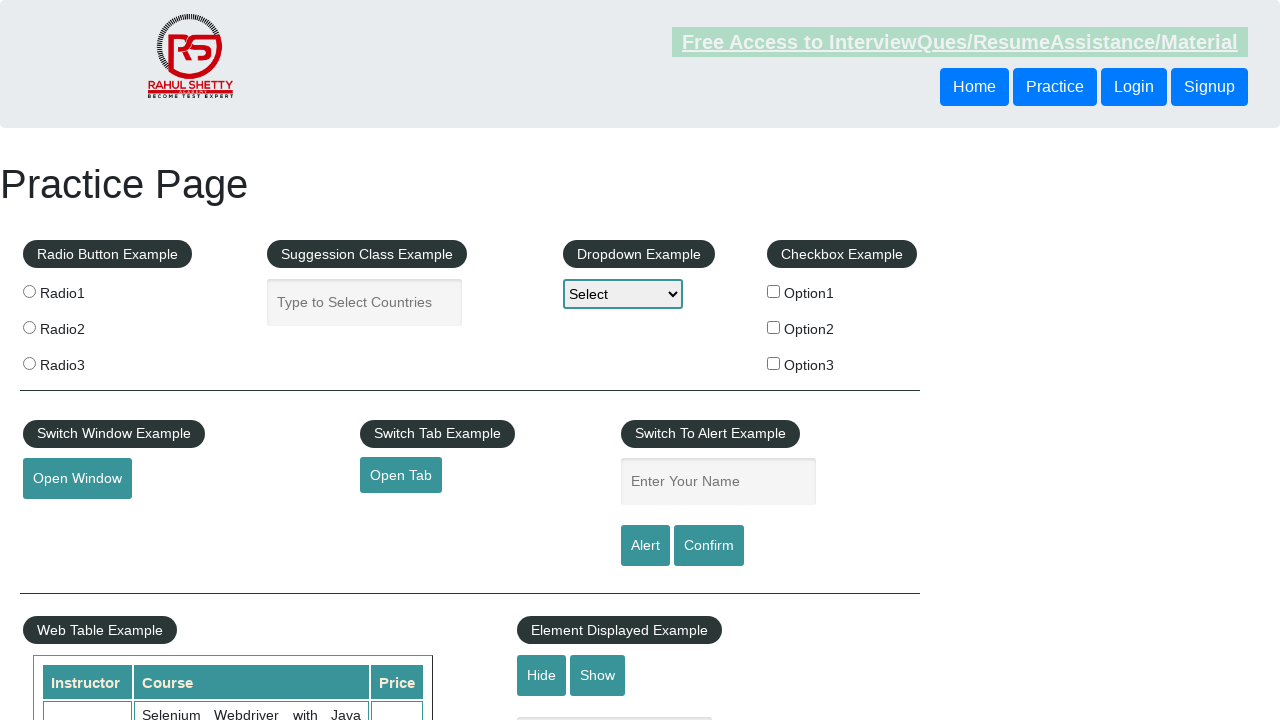

Clicked confirm button to trigger confirmation dialog at (709, 546) on #confirmbtn
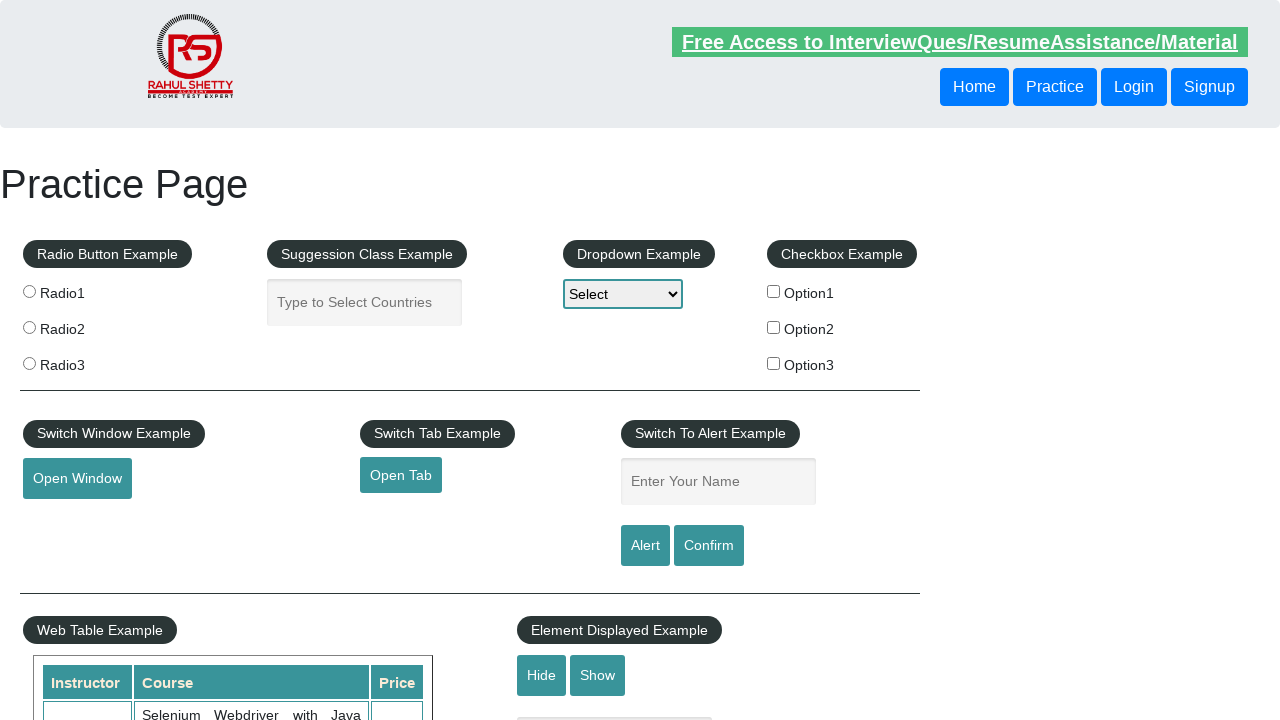

Dismissed the confirmation dialog
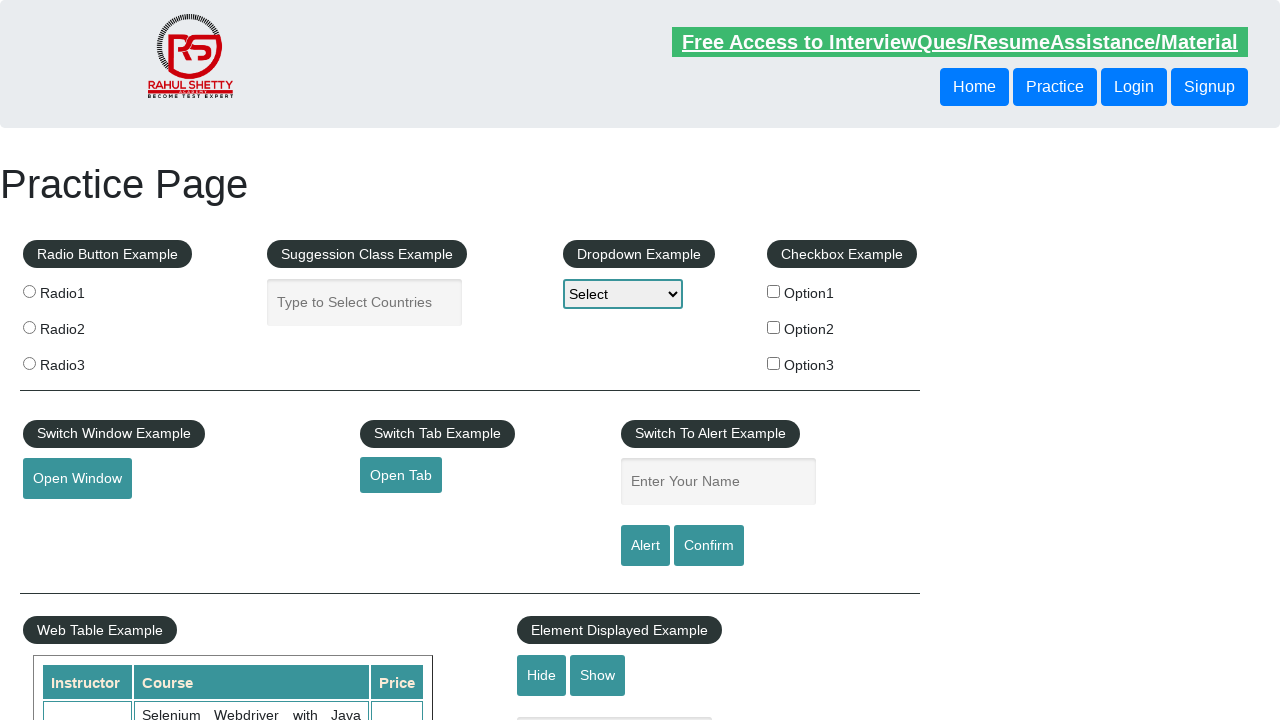

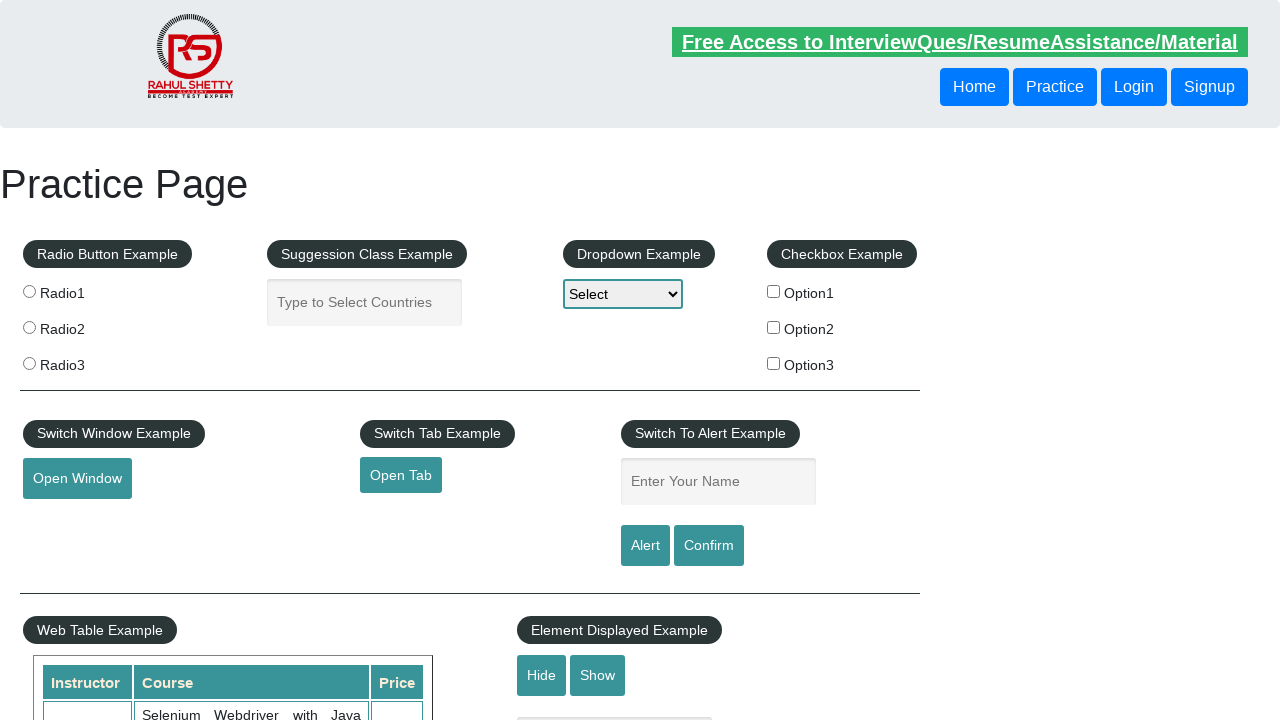